Navigates to the Technologies menu, hovers over eCommerce Development section, and clicks on Magento Development link

Starting URL: https://www.tranktechnologies.com/

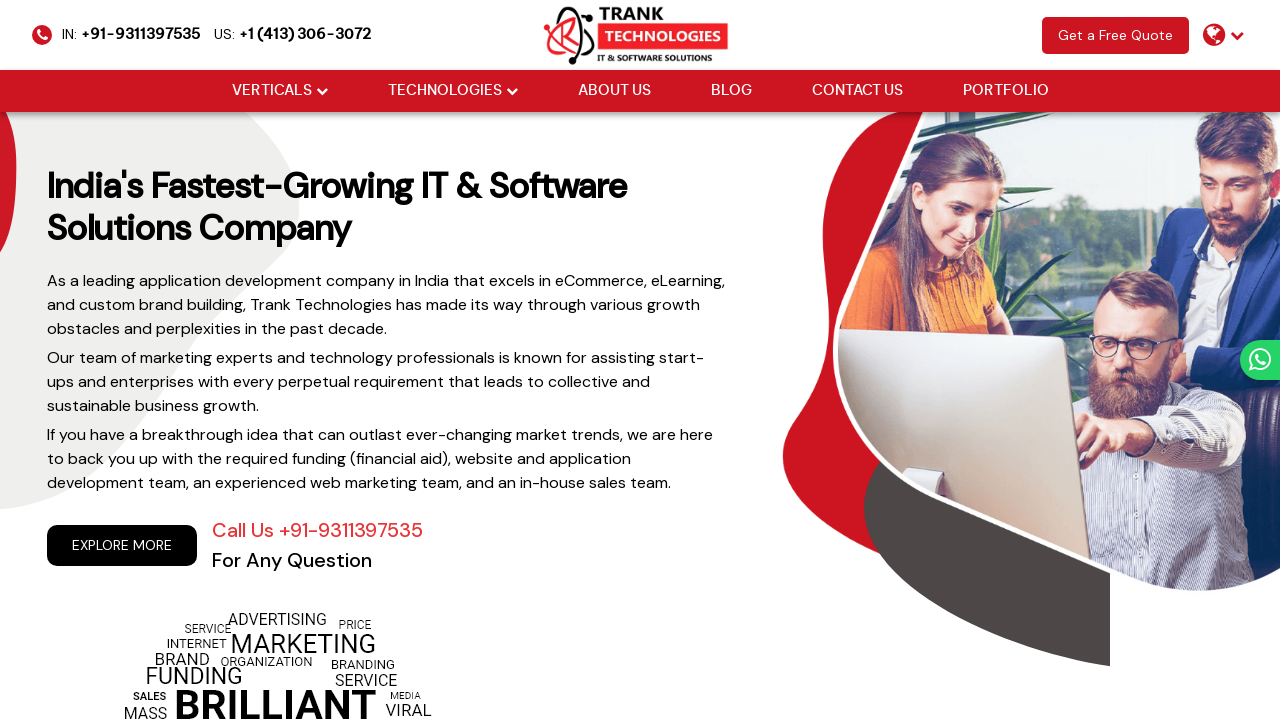

Clicked on Technologies menu at (444, 91) on xpath=/html/body/header/div[2]/ul/li[2]/a
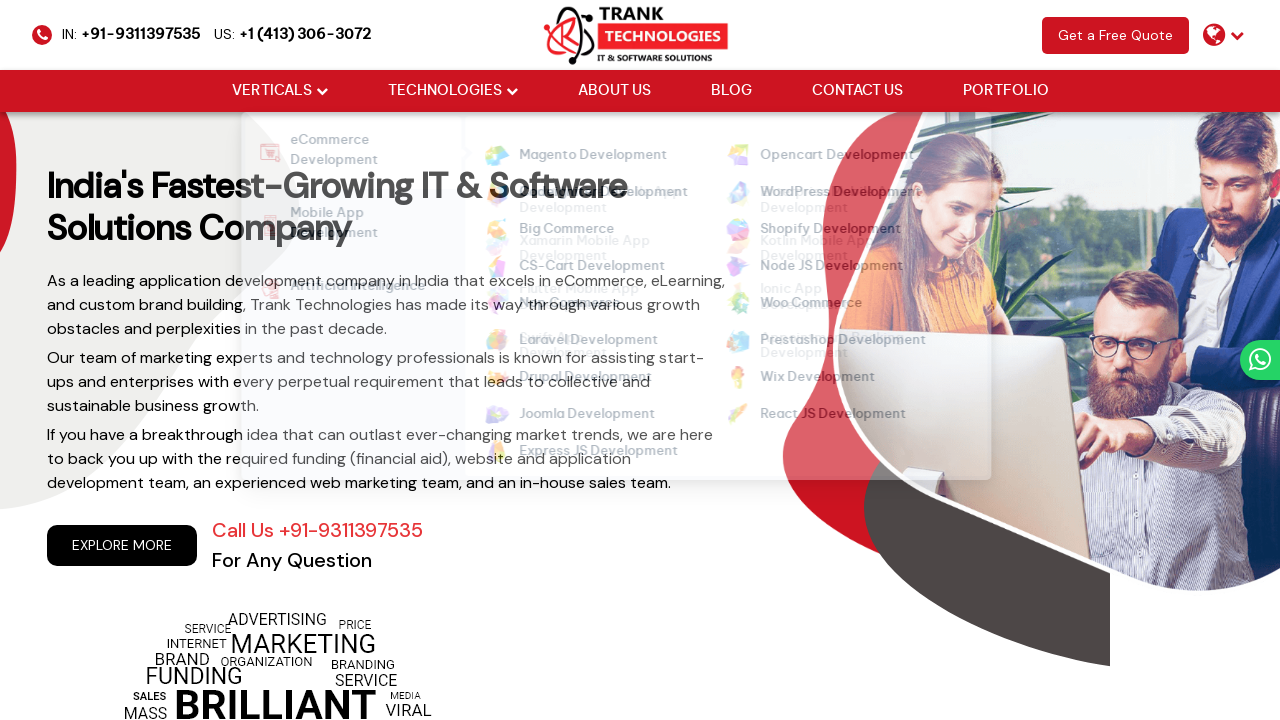

Hovered over eCommerce Development section at (354, 152) on xpath=//strong[normalize-space()='eCommerce Development']
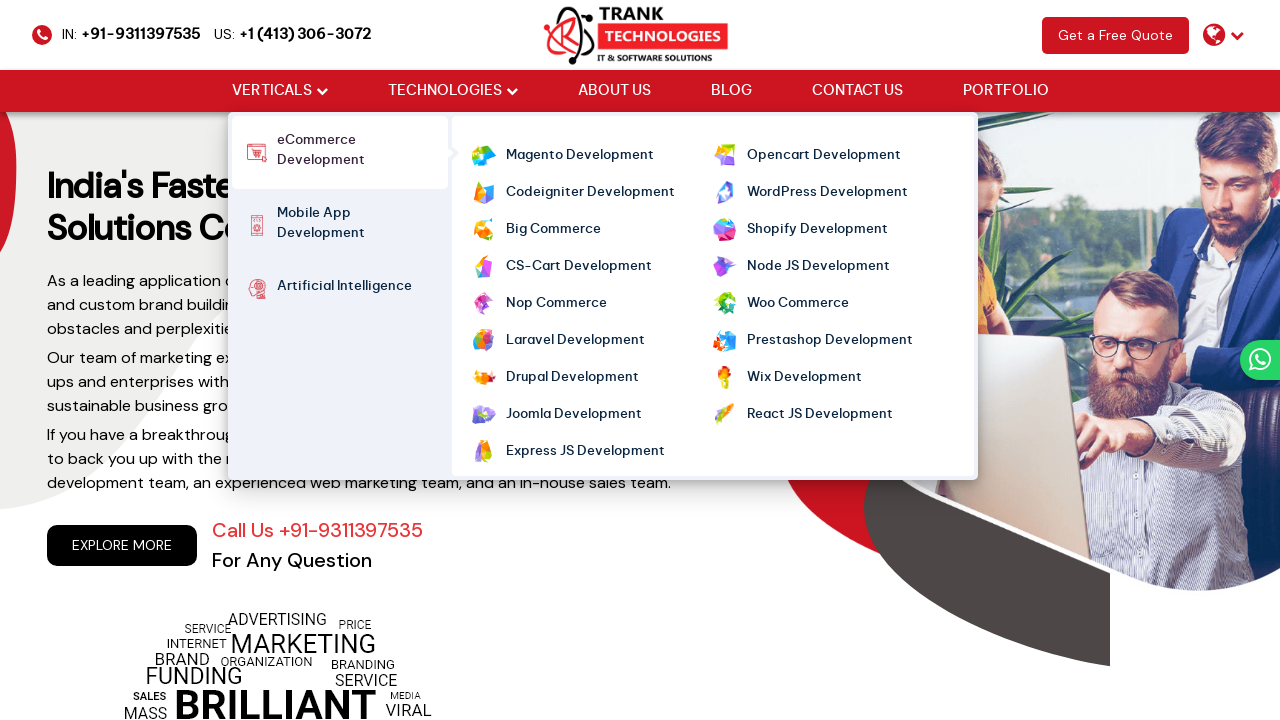

Clicked on Magento Development link at (580, 156) on xpath=//a[@href='https://www.tranktechnologies.com/magento-development']
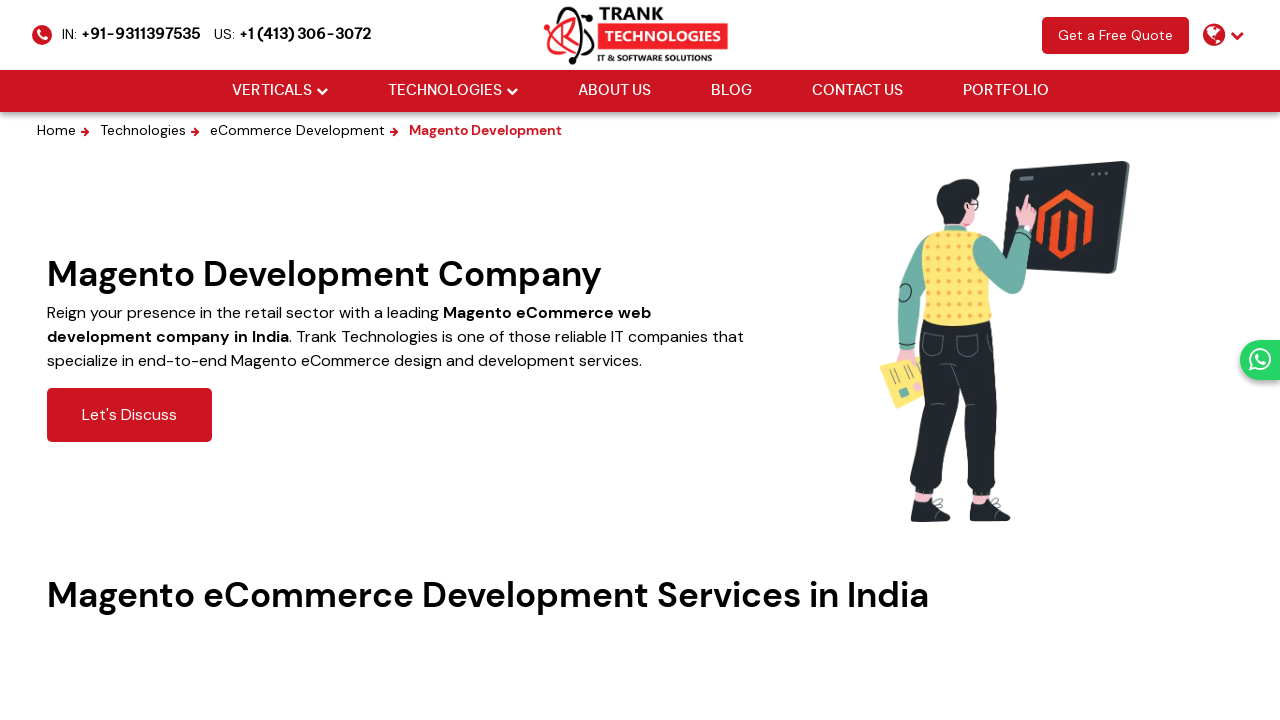

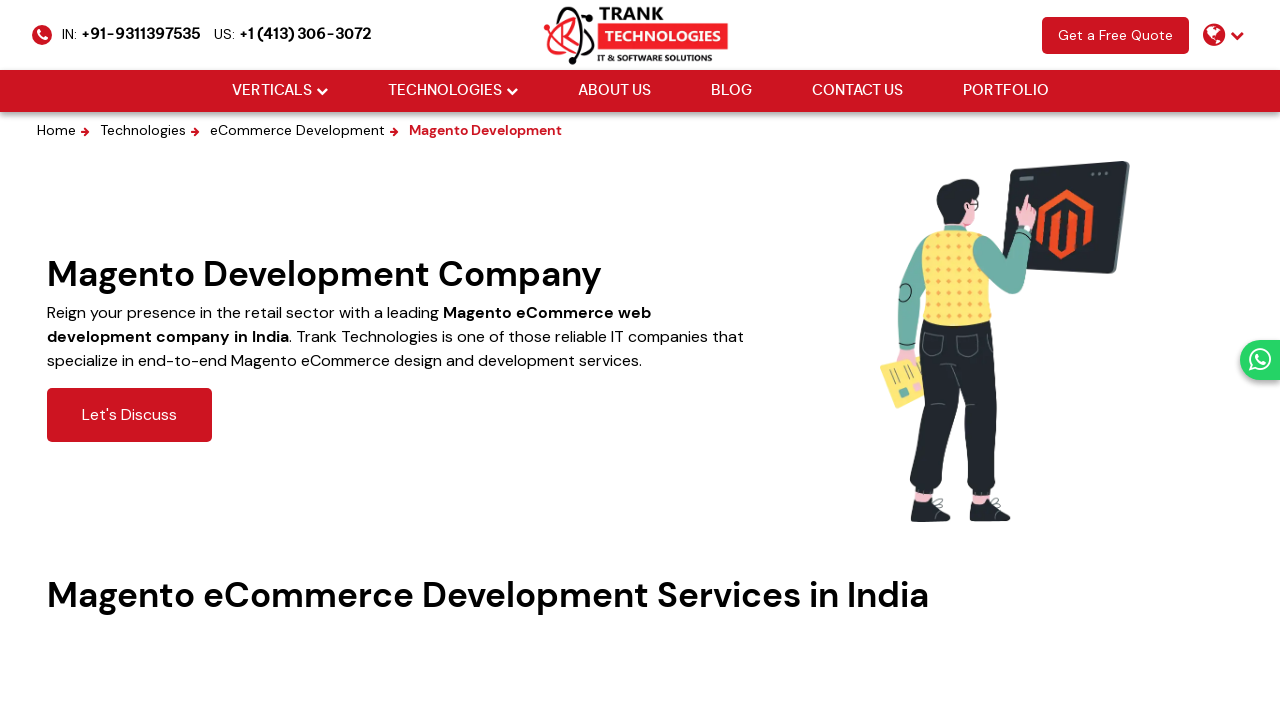